Tests SpiceJet website by clicking on navigation elements, likely interacting with flight booking or menu options

Starting URL: https://www.spicejet.com/

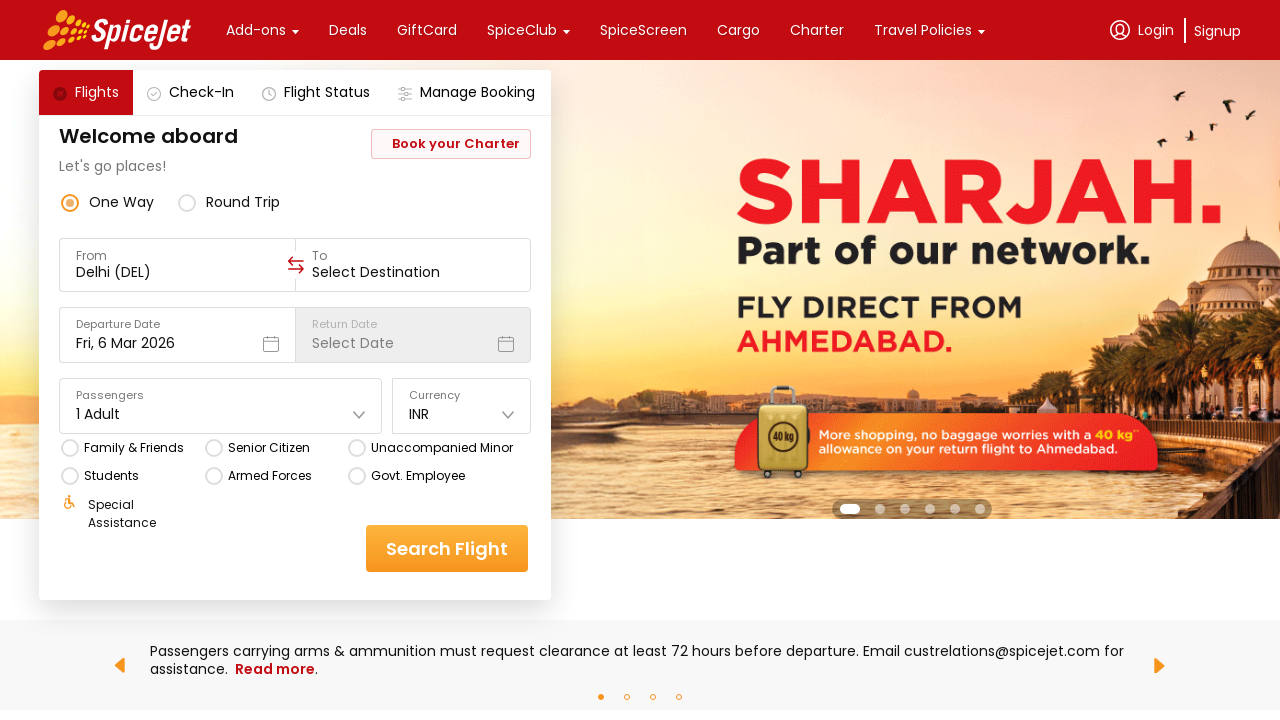

Clicked on first navigation element at (177, 265) on div.css-1dbjc4n.r-14lw9ot.r-11u4nky.r-z2wwpe.r-1phboty.r-rs99b7.r-1loqt21.r-13aw
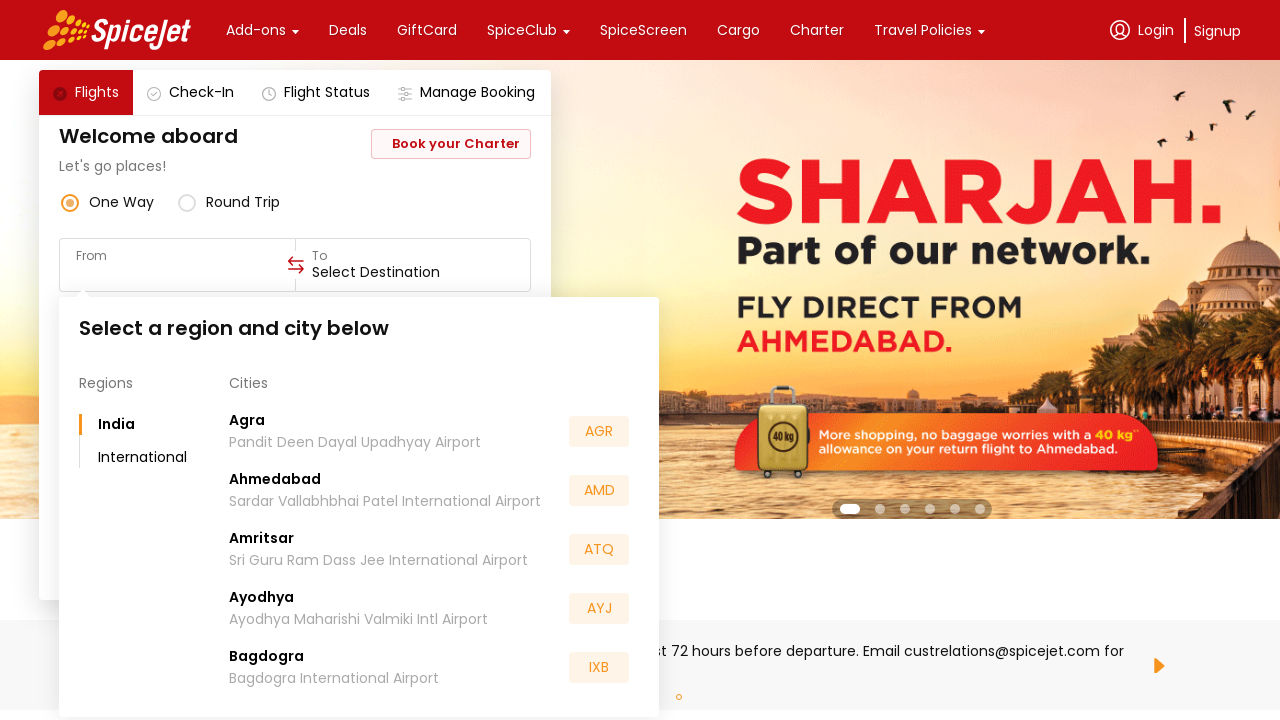

Clicked on second navigation element within container at (434, 432) on div.css-1dbjc4n.r-b5h31w.r-95jzfe div.css-1dbjc4n.r-1awozwy.r-1loqt21.r-18u37iz.
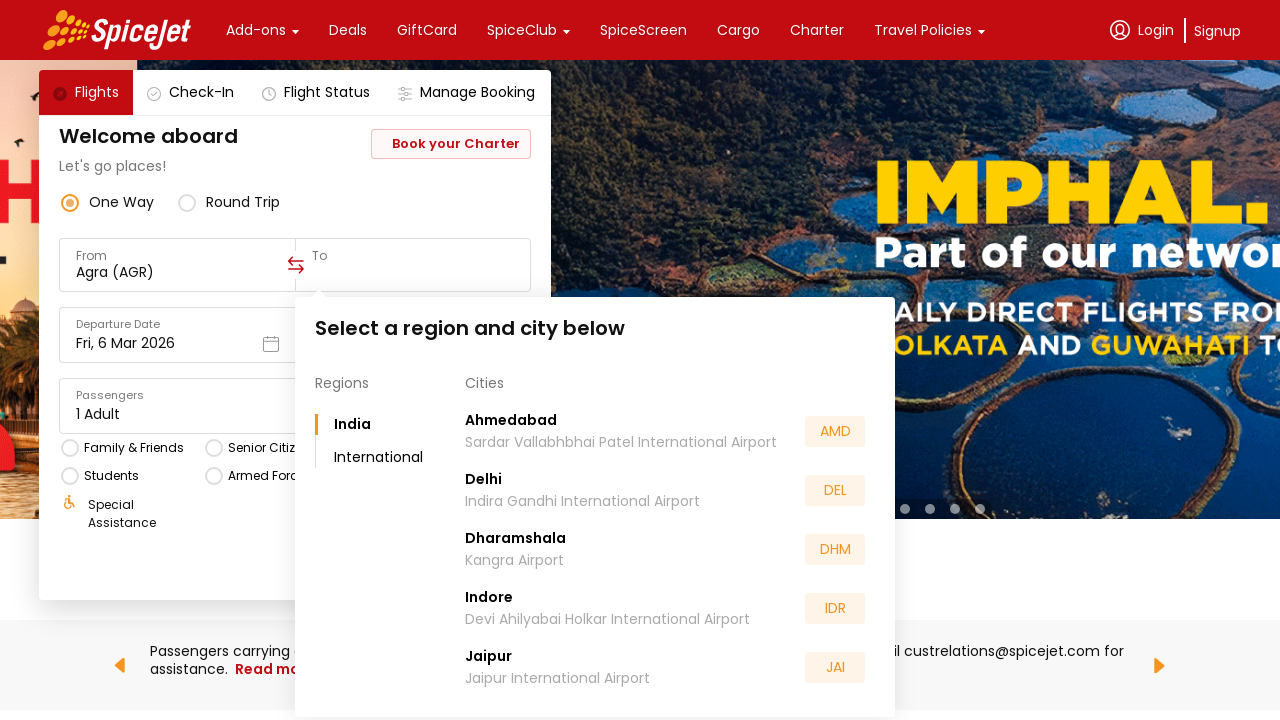

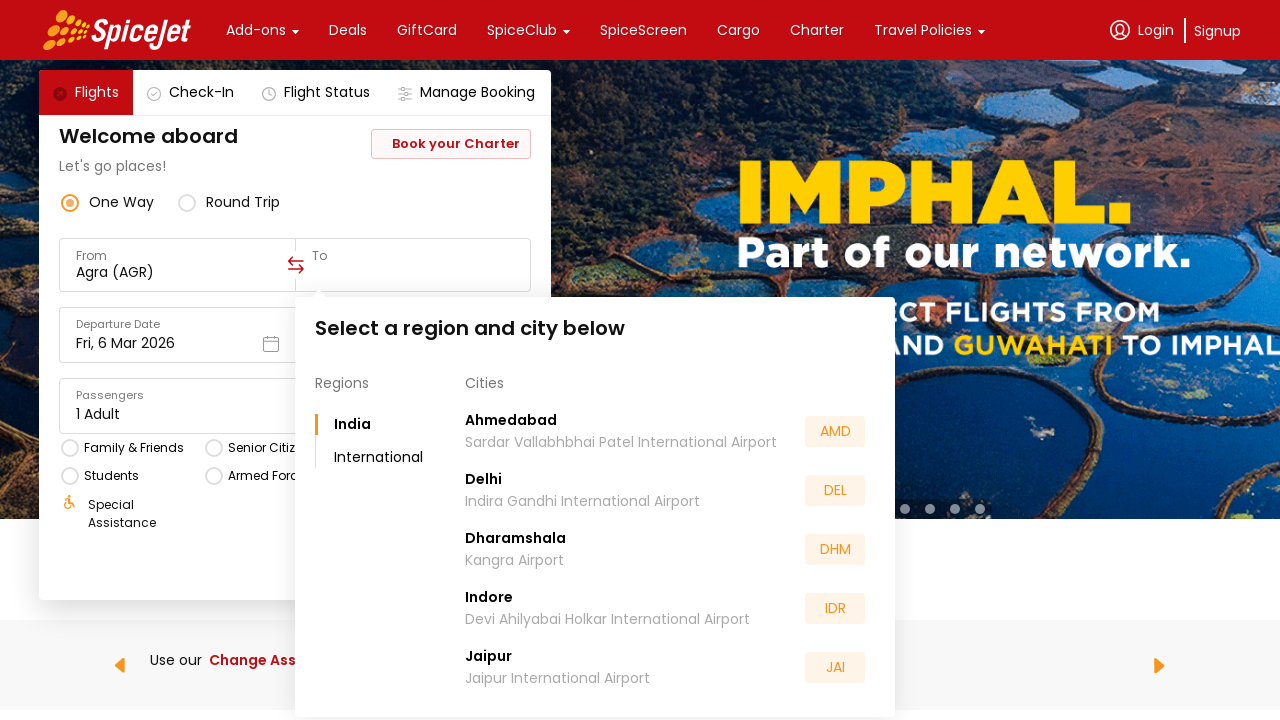